Tests the search functionality by clicking the search button, typing a query, and then clicking the reset button to clear the search

Starting URL: https://webdriver.io/docs/api

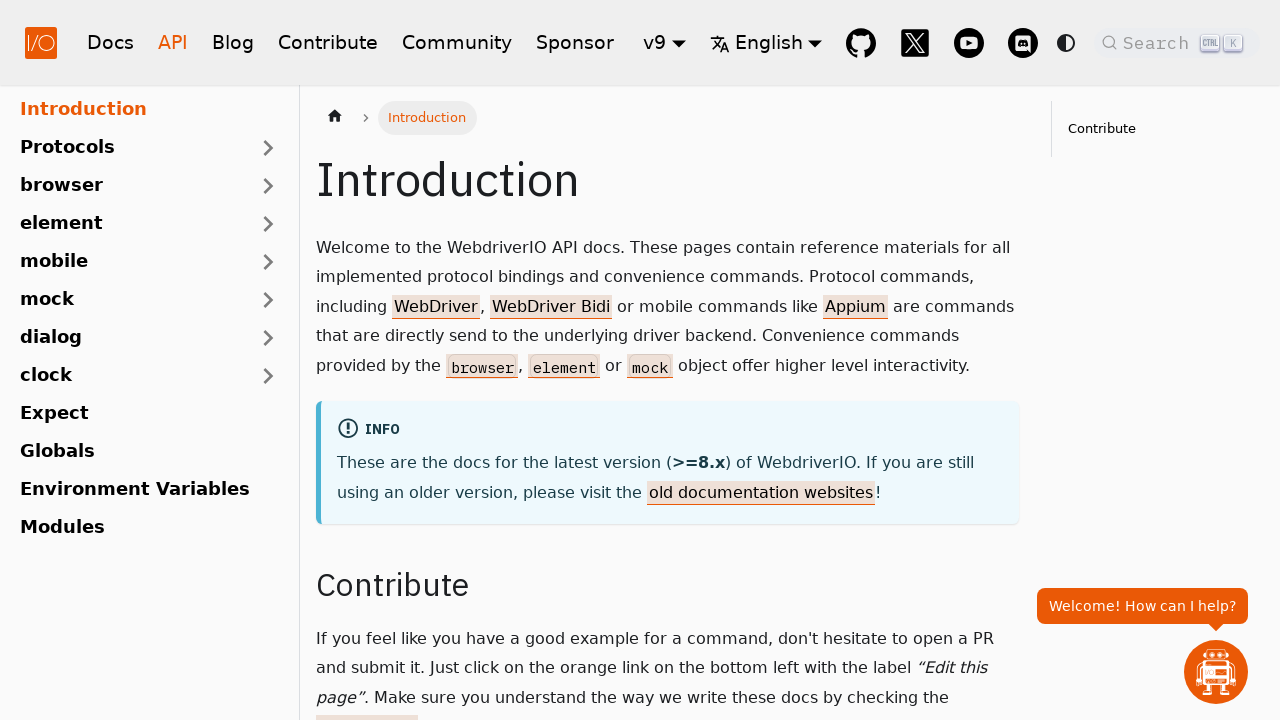

Clicked search button to open search modal at (1159, 42) on .DocSearch-Button-Placeholder
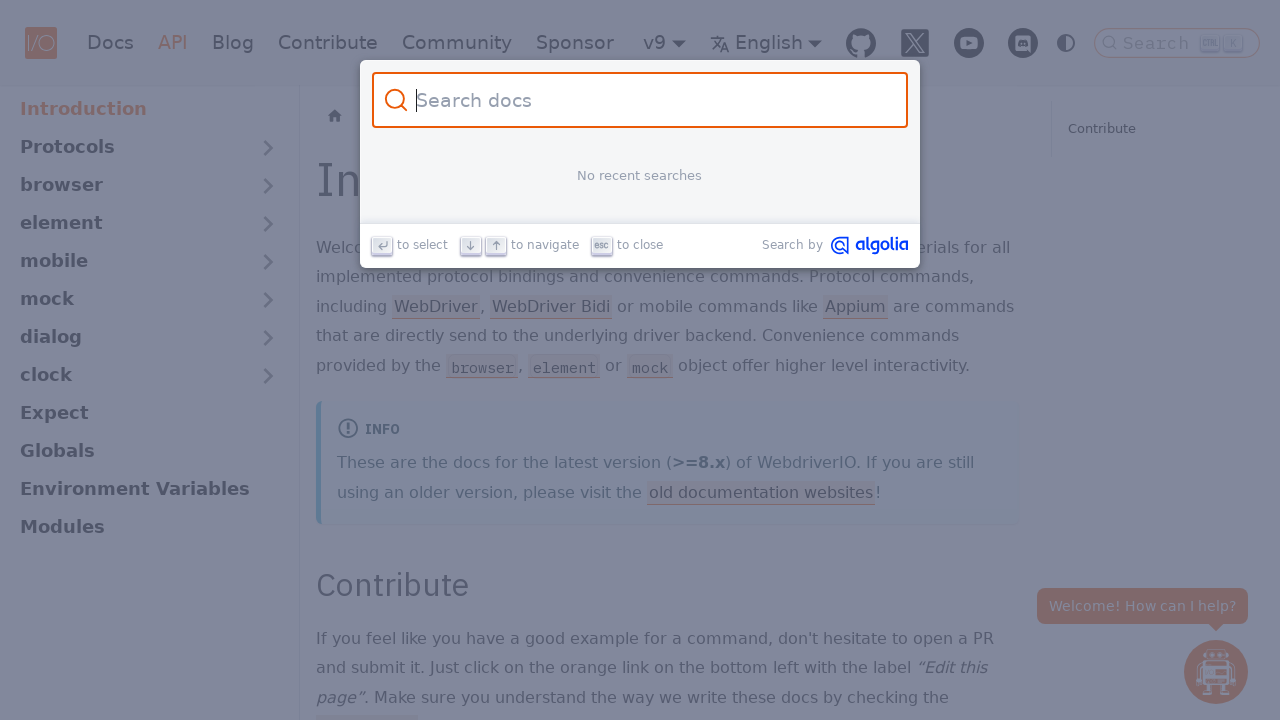

Search input field became visible
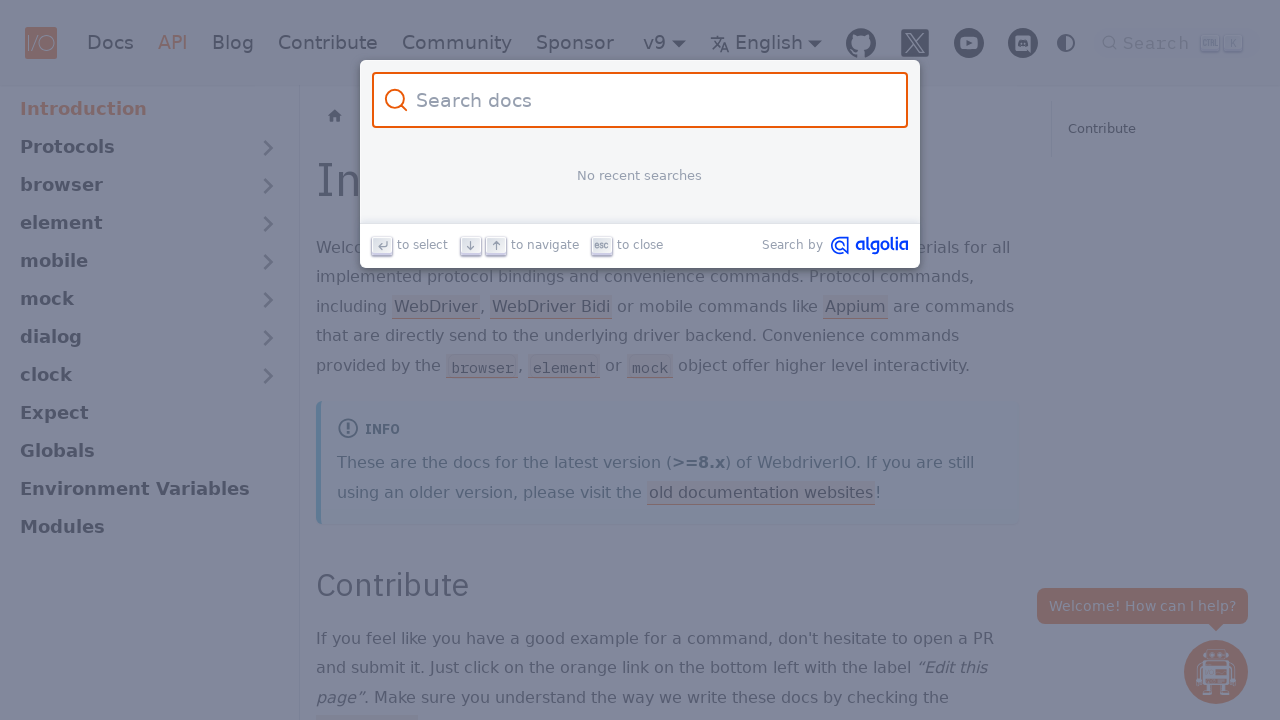

Filled search input with 'all is done' on .DocSearch-Input
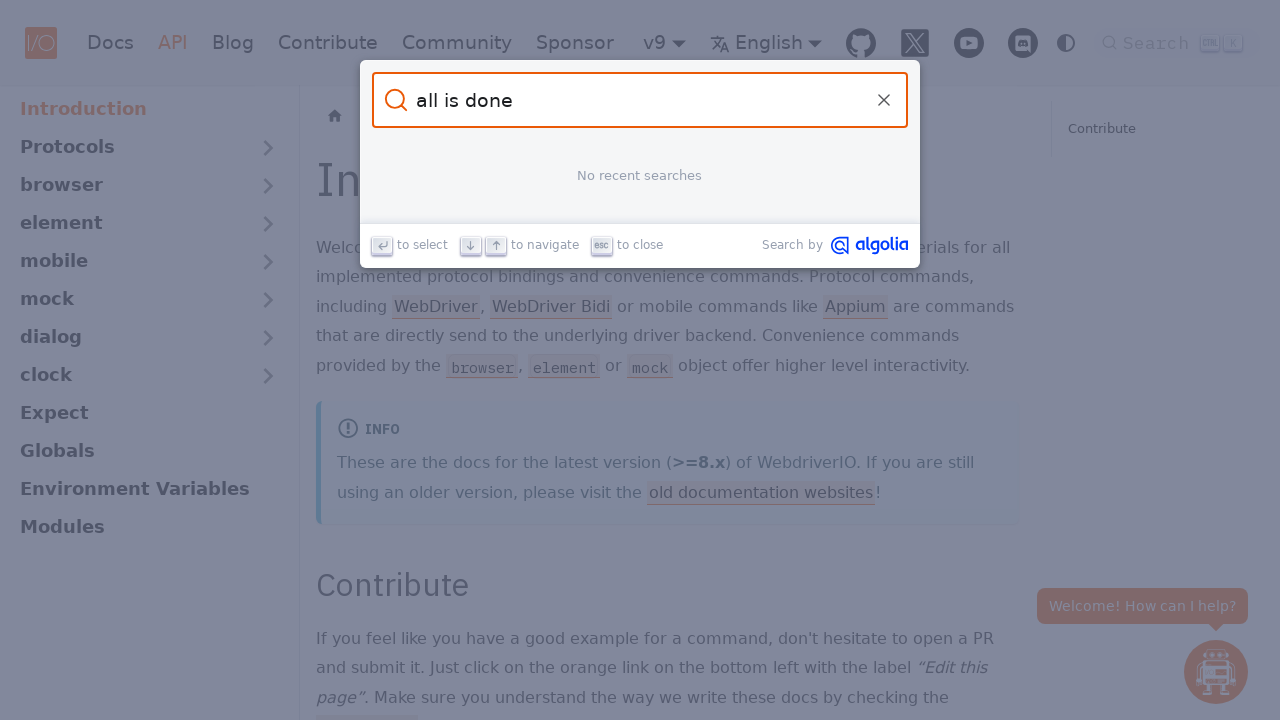

Waited for search results to load
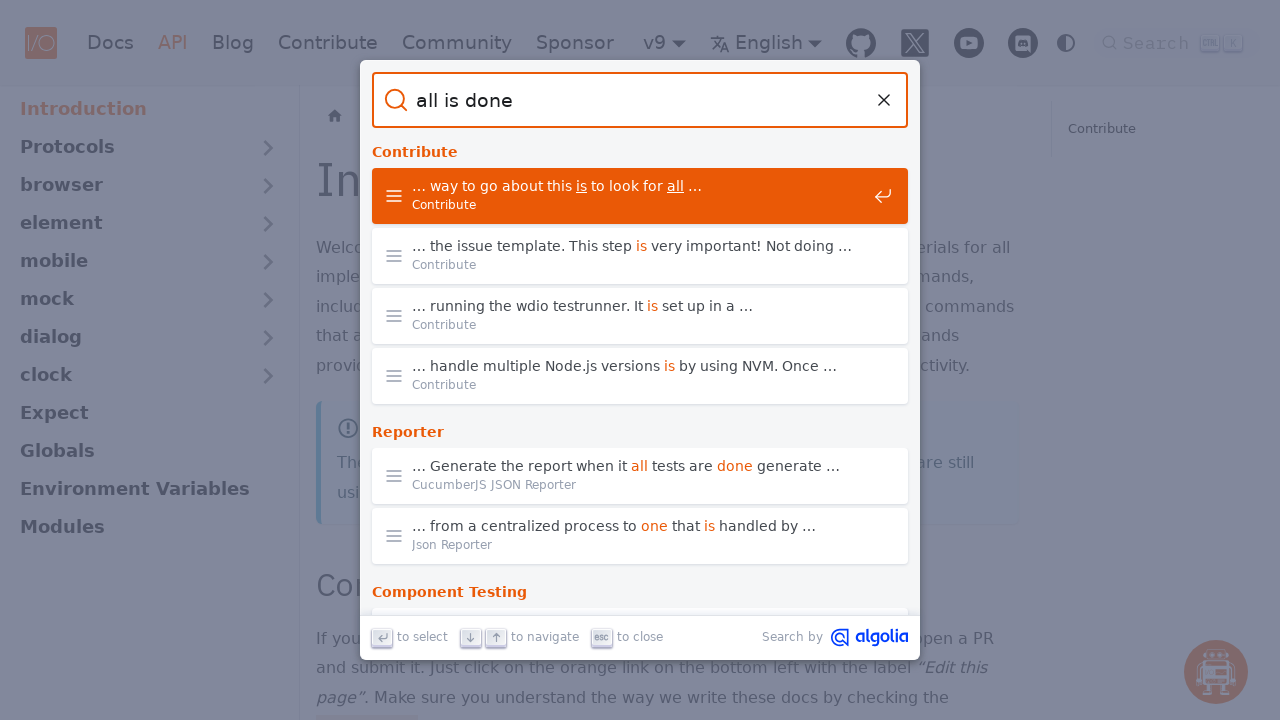

Clicked reset button to clear search at (884, 100) on .DocSearch-Reset
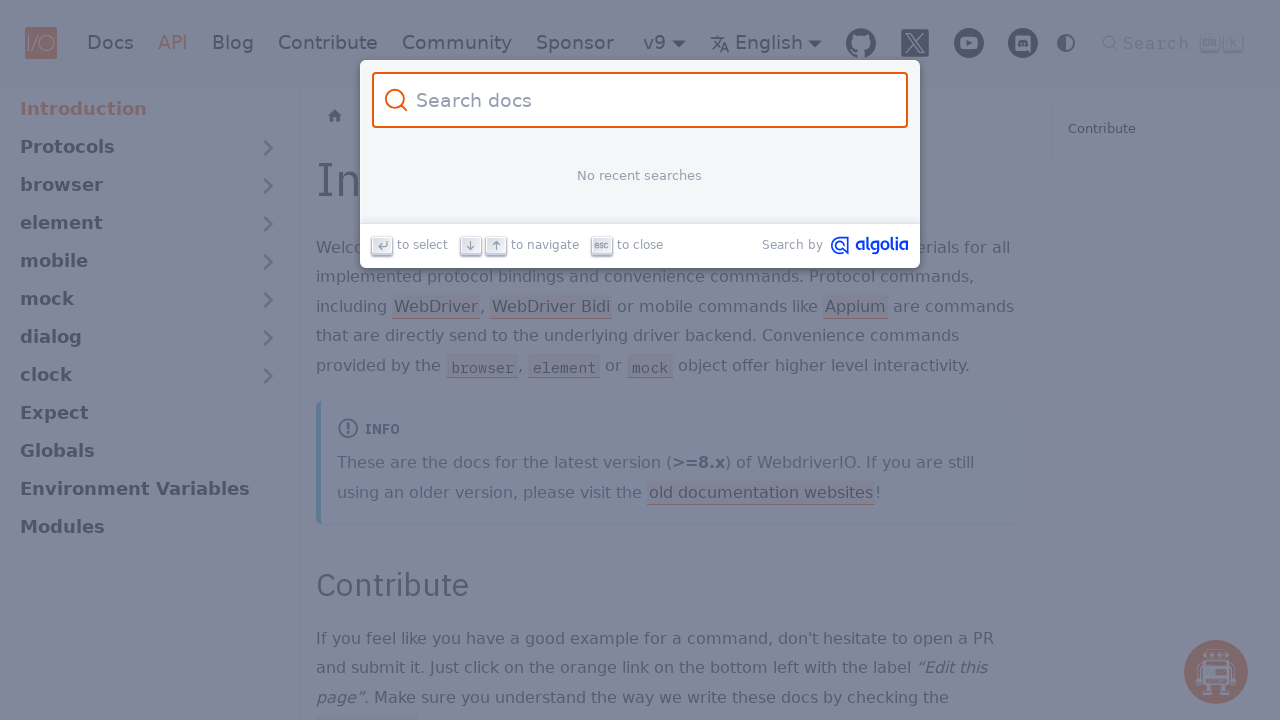

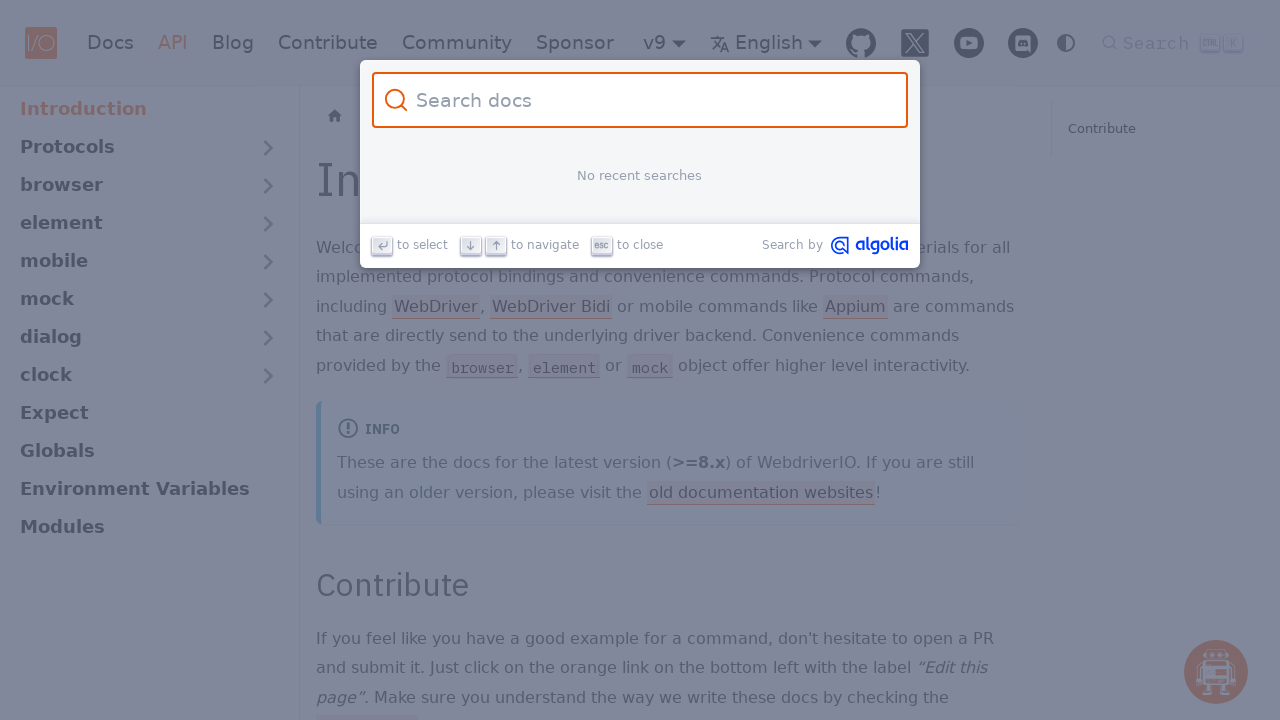